Tests adding a todo item and marking it as complete by clicking the toggle checkbox

Starting URL: https://todomvc.com/examples/angular/dist/browser/#/all

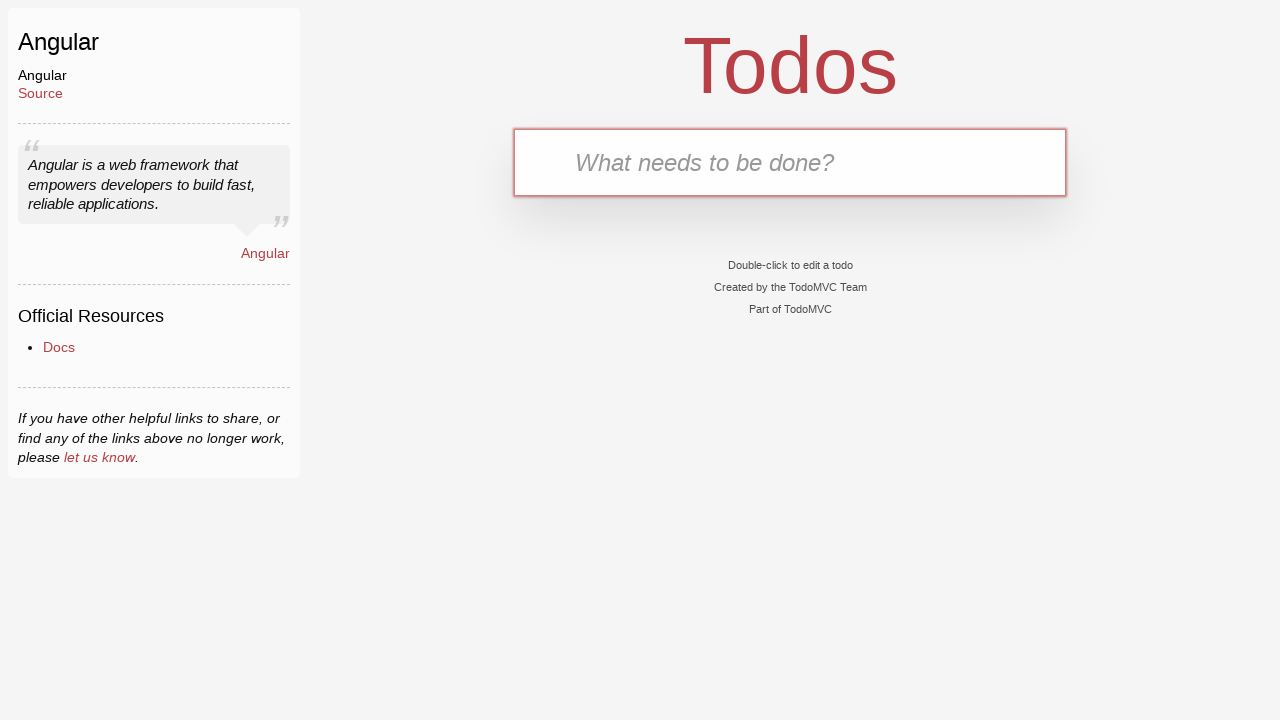

Filled todo input with 'Drink water every hour' on input[placeholder='What needs to be done?']
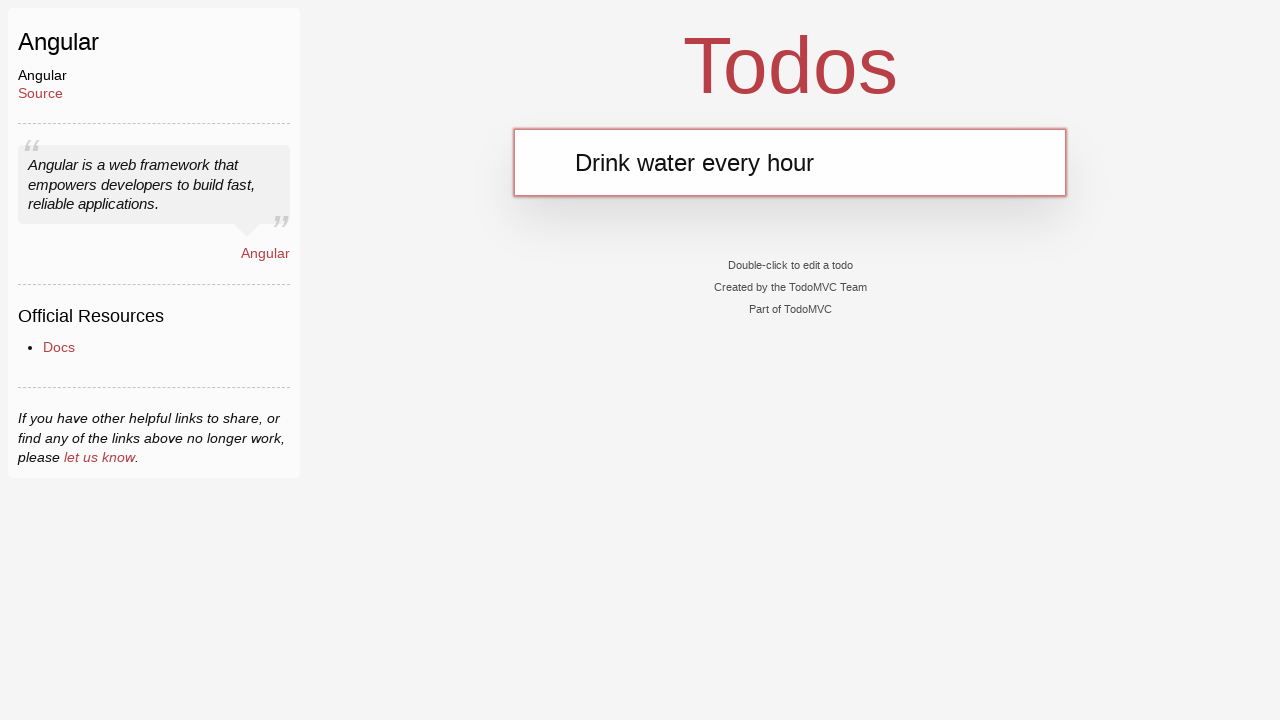

Pressed Enter to add todo item on input[placeholder='What needs to be done?']
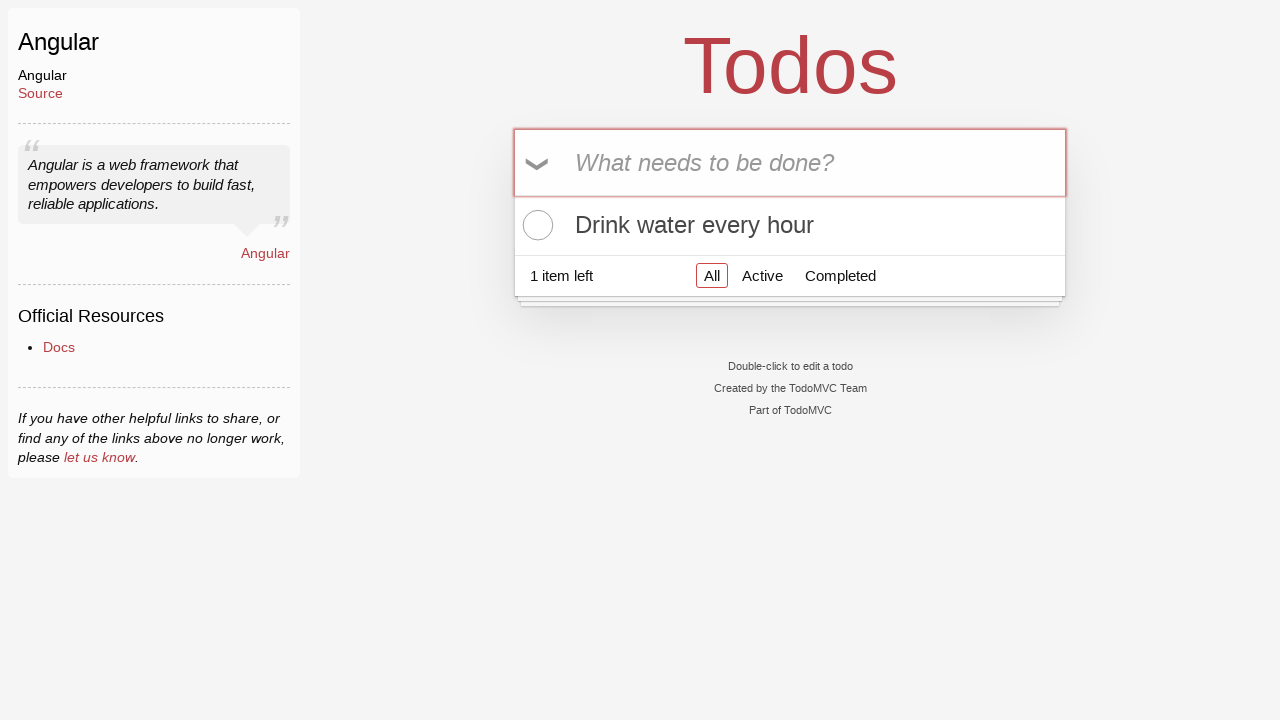

Clicked toggle checkbox to mark todo as complete at (535, 225) on input.toggle
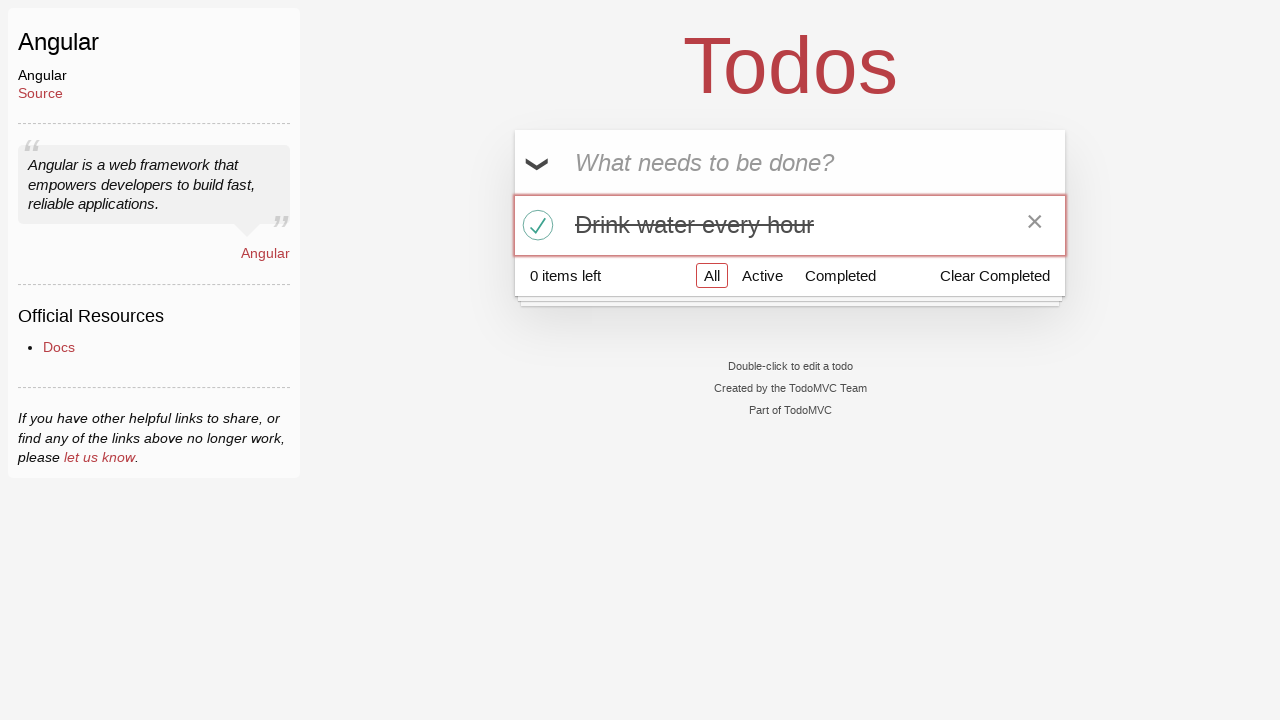

Verified todo item is marked as completed
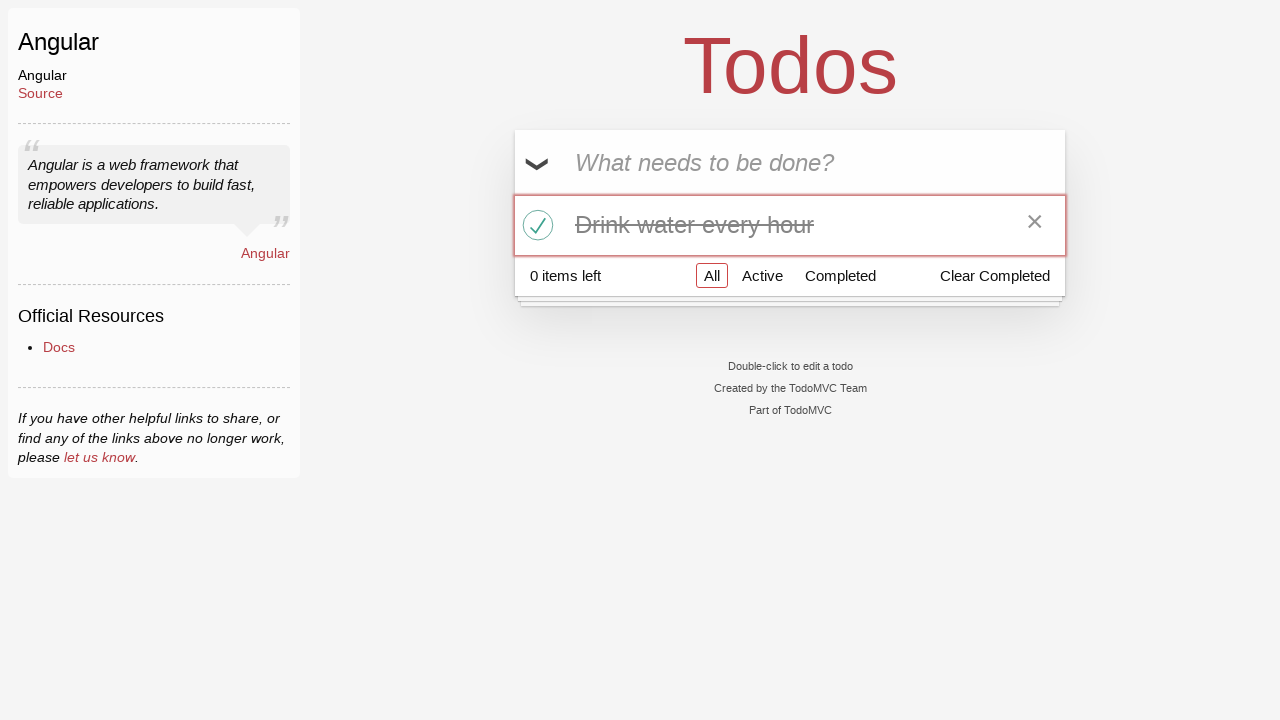

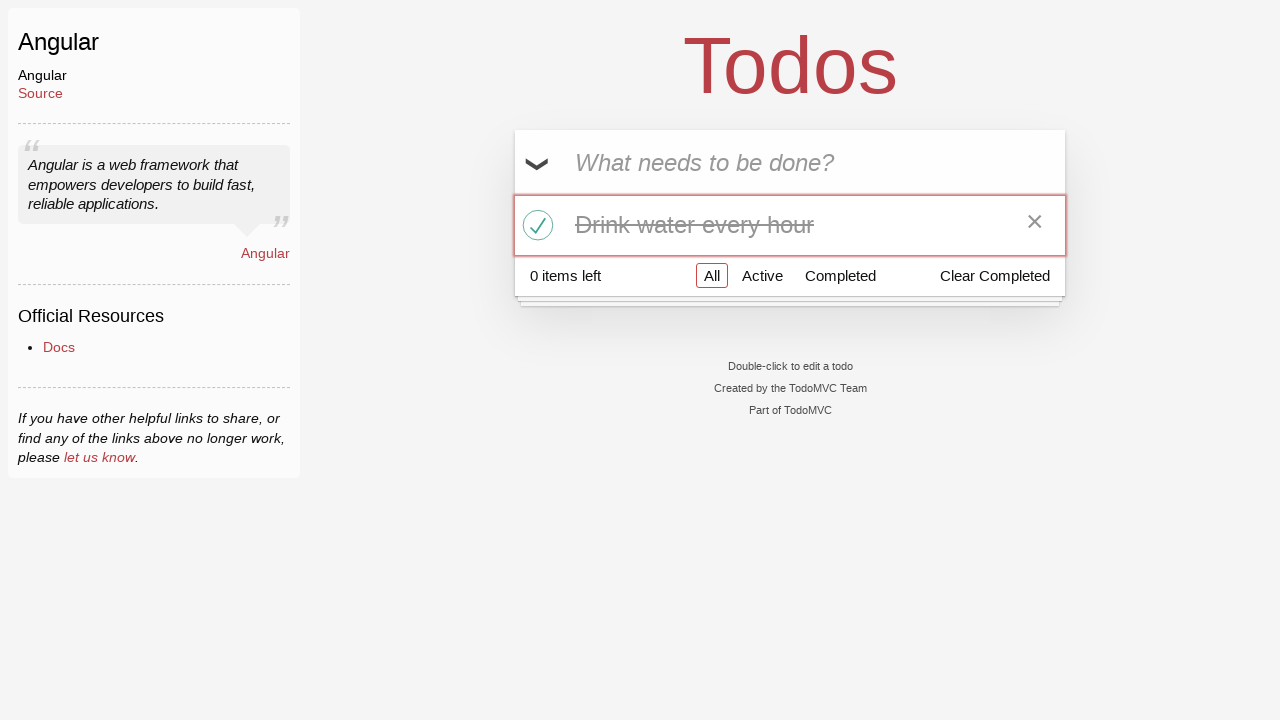